Tests modal interaction by opening a modal, filling a name input field, submitting, and verifying a success message appears

Starting URL: https://paulocoliveira.github.io/mypages/advanced/index.html

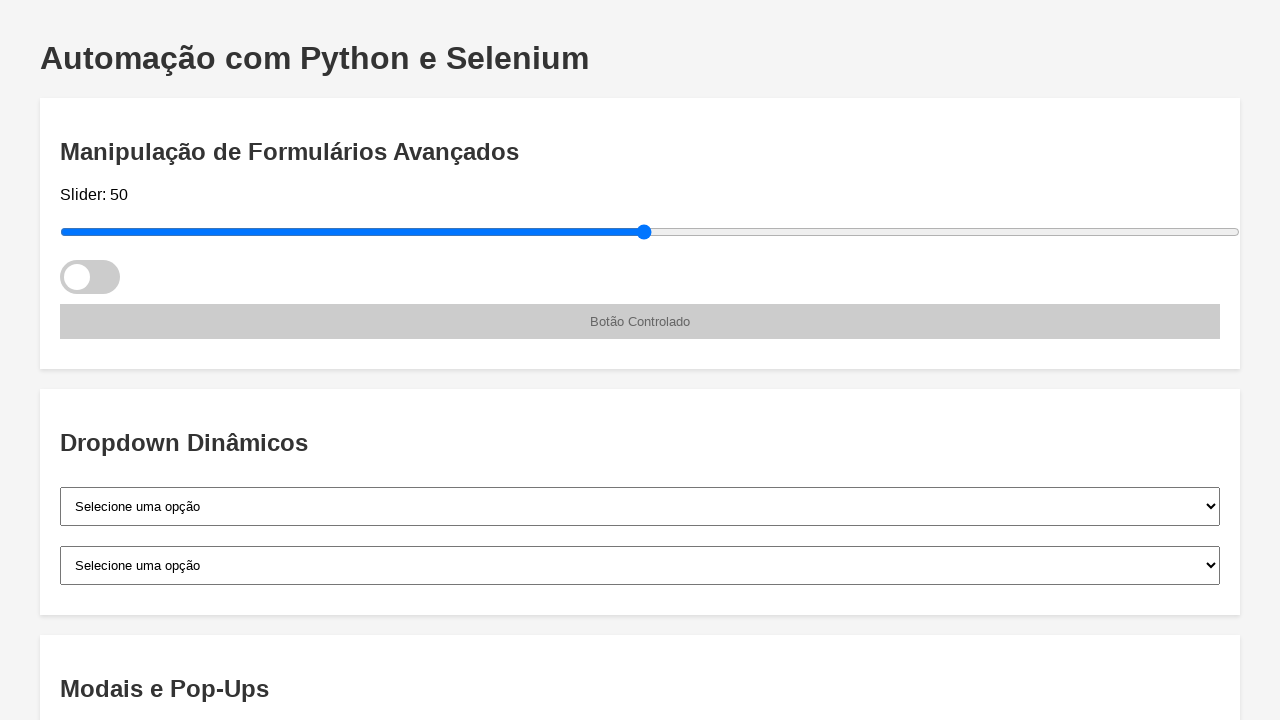

Navigated to modal interaction test page
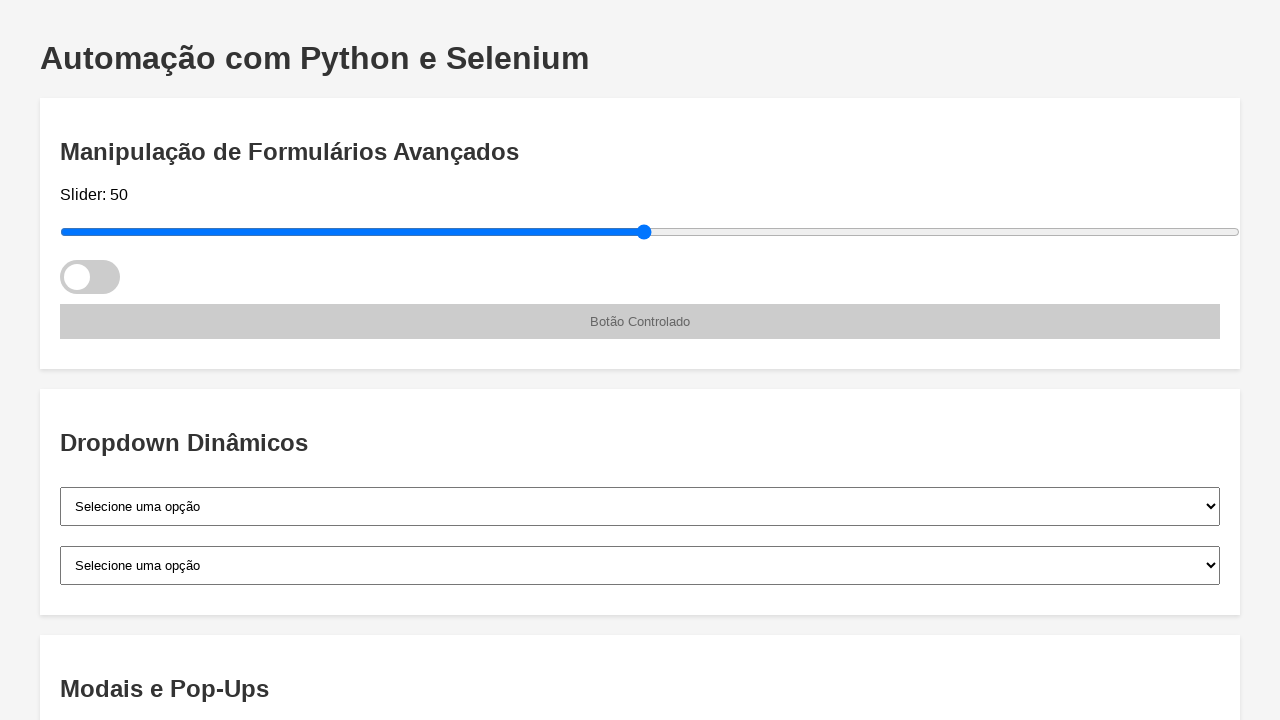

Clicked button to open modal at (640, 360) on #open-modal
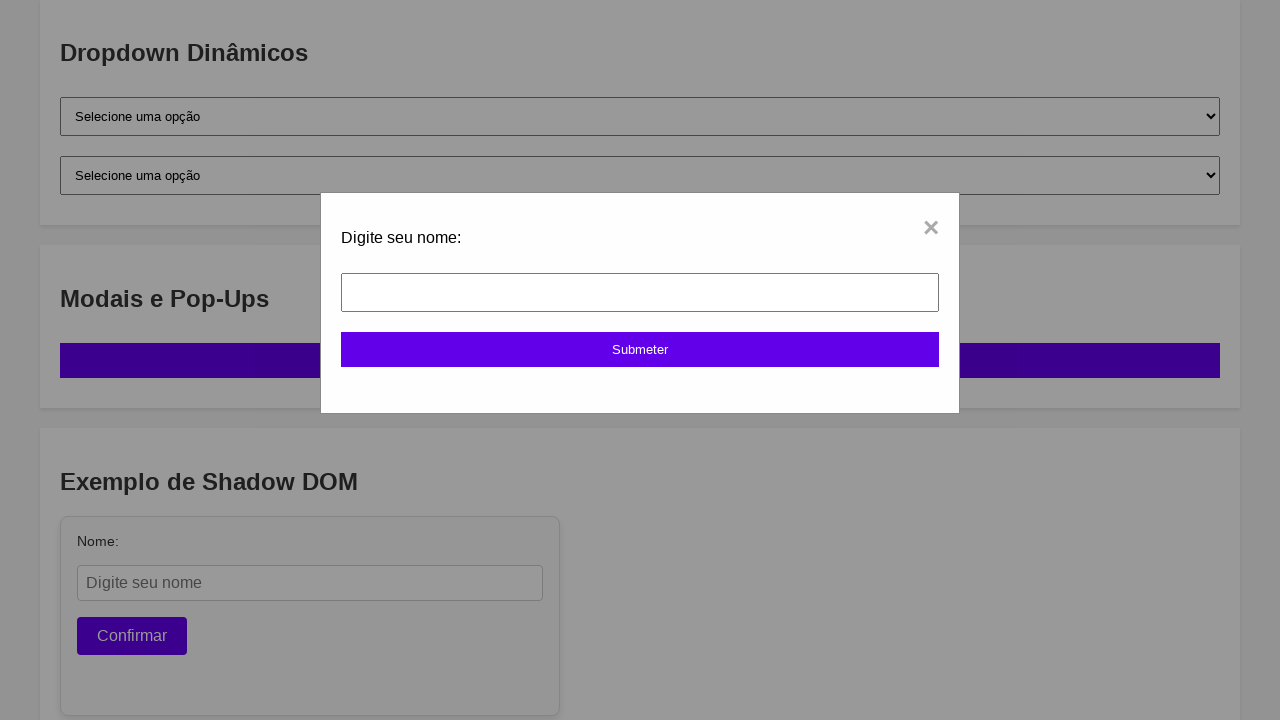

Modal became visible
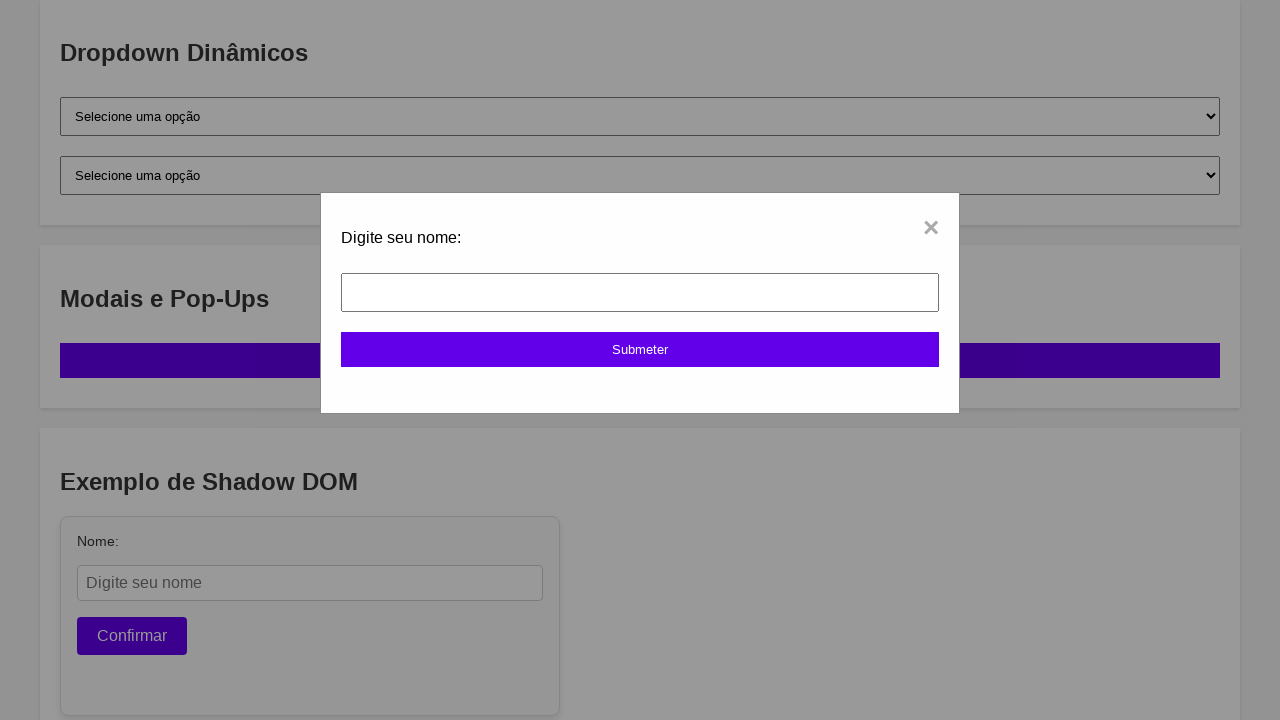

Filled name input field with 'João' on #name-input
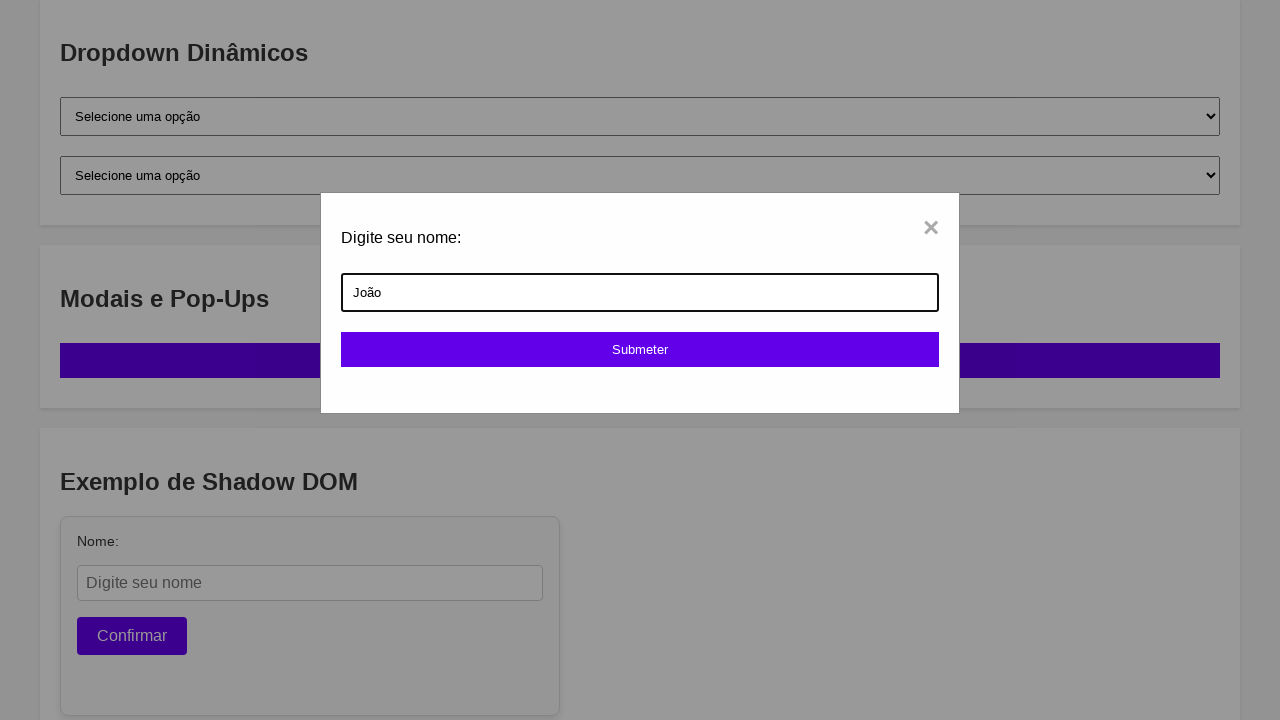

Clicked submit button in modal at (640, 350) on #submit-name
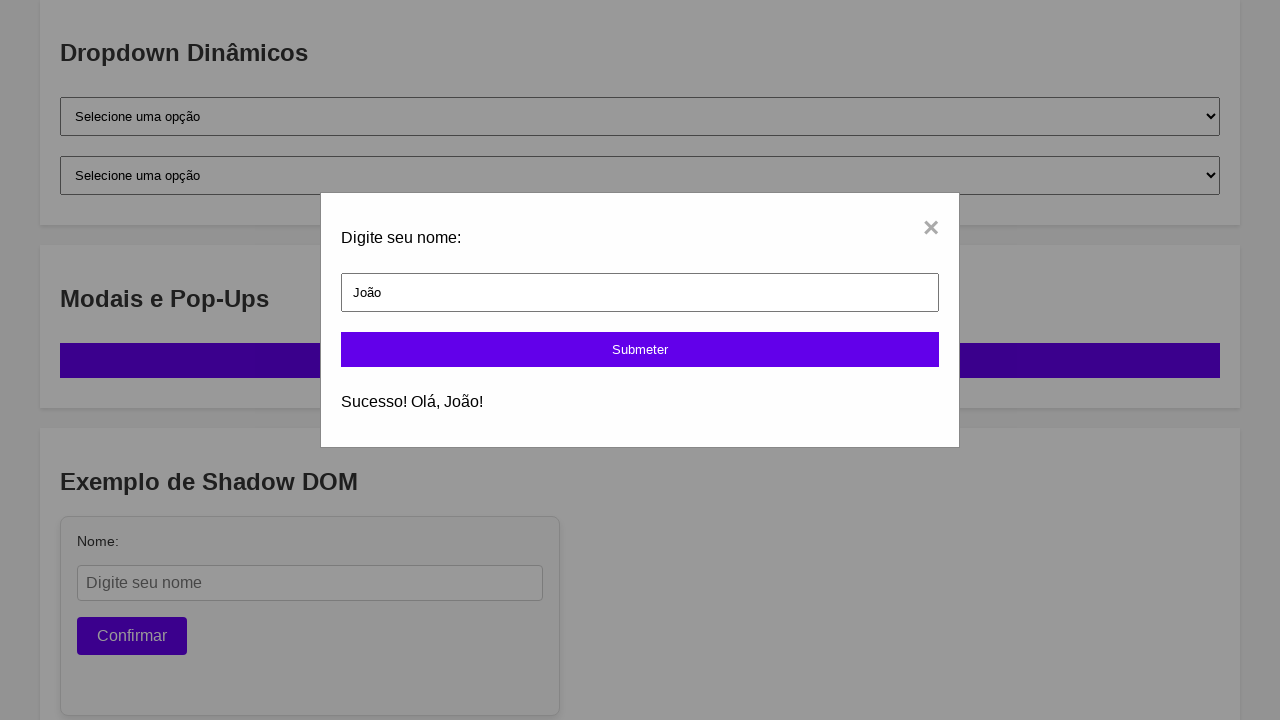

Success message appeared
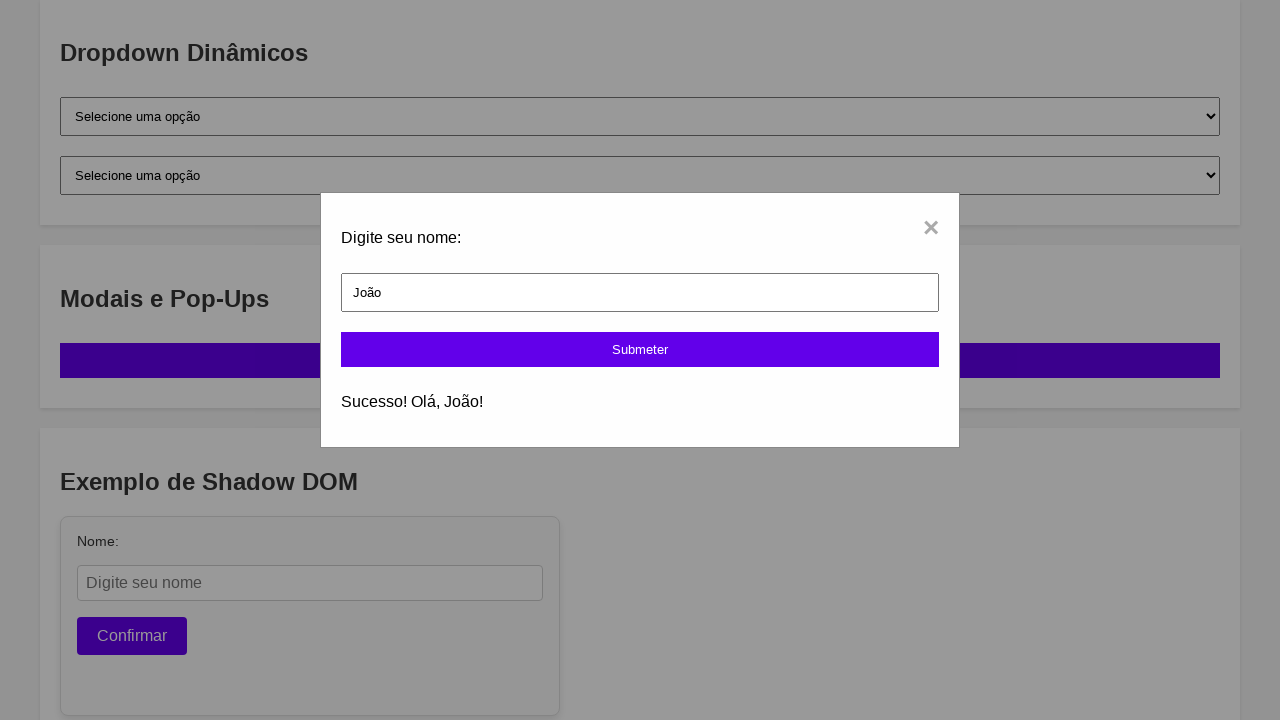

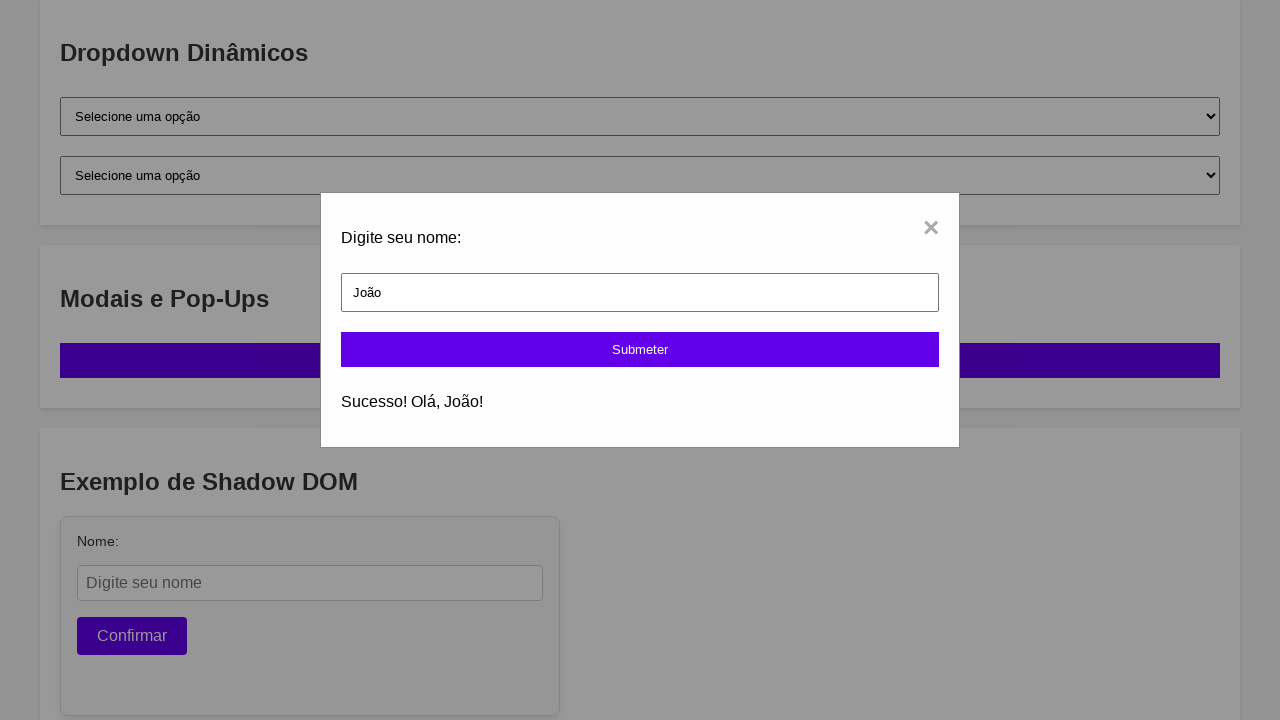